Demonstrates browser cookie manipulation by adding a cookie and then deleting it on the GeeksforGeeks website

Starting URL: https://www.geeksforgeeks.org/

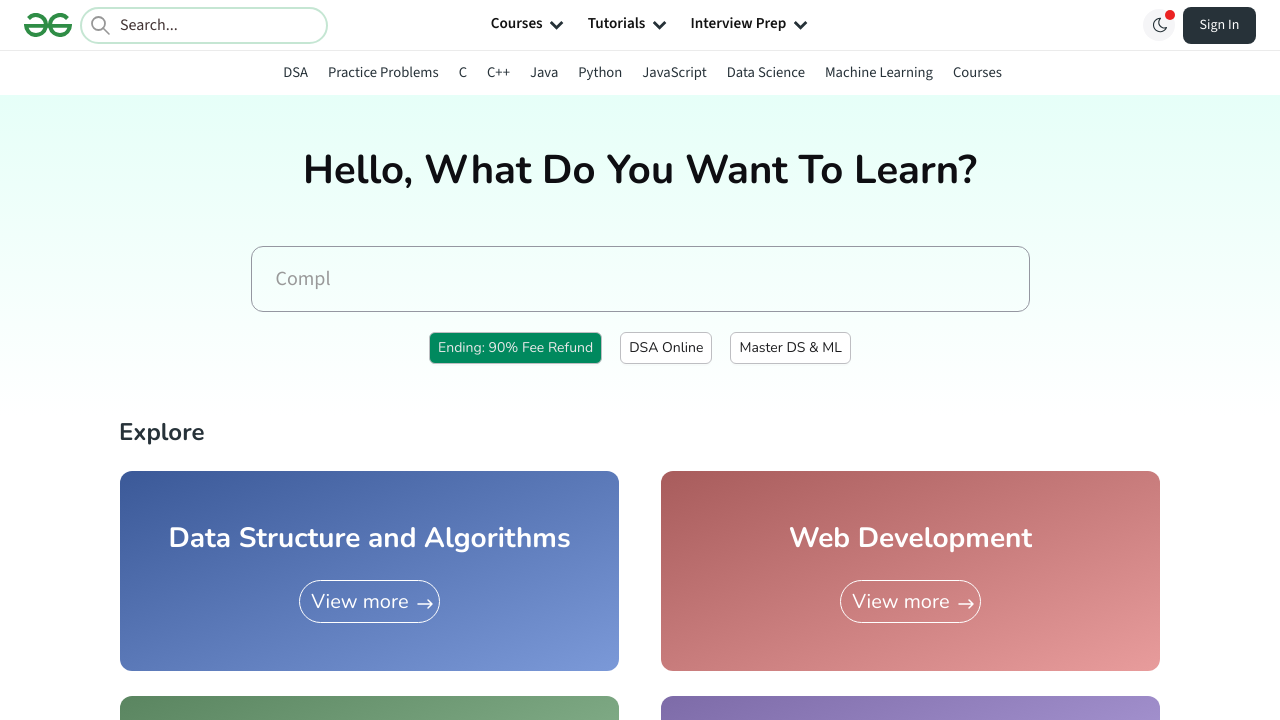

Added cookie 'foo' with value 'bar' to GeeksforGeeks domain
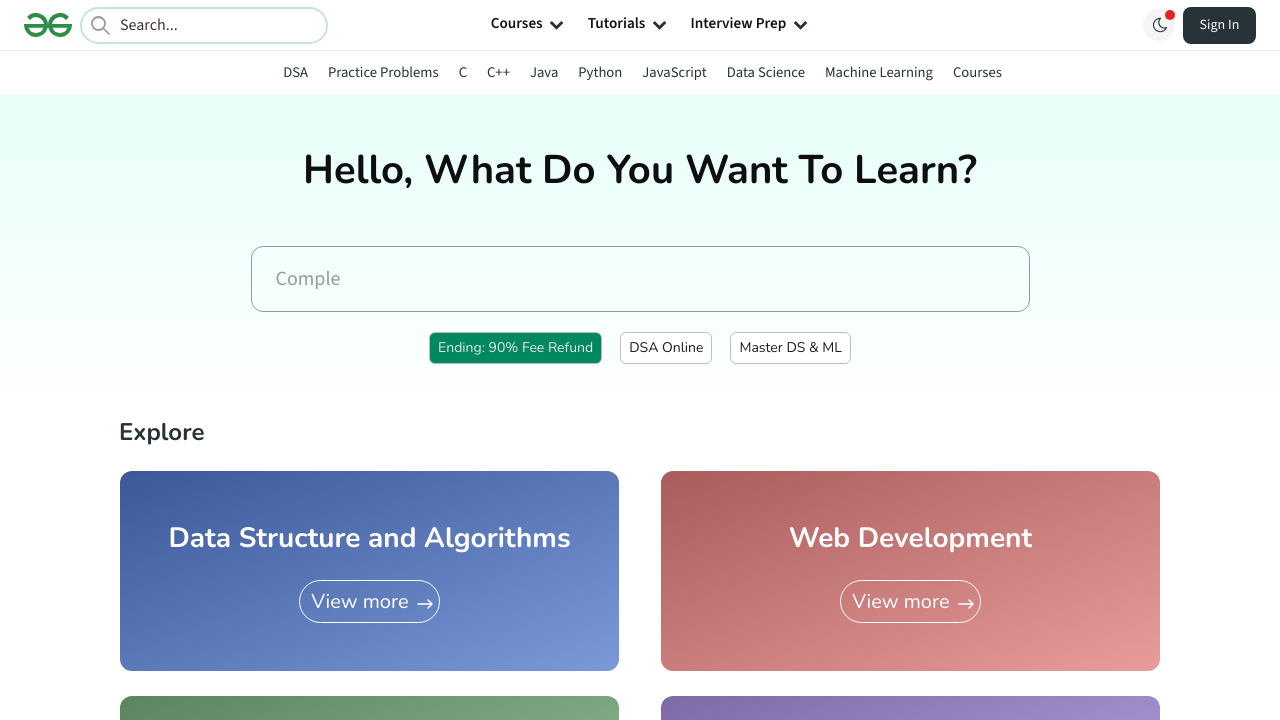

Deleted cookie 'foo' from browser context
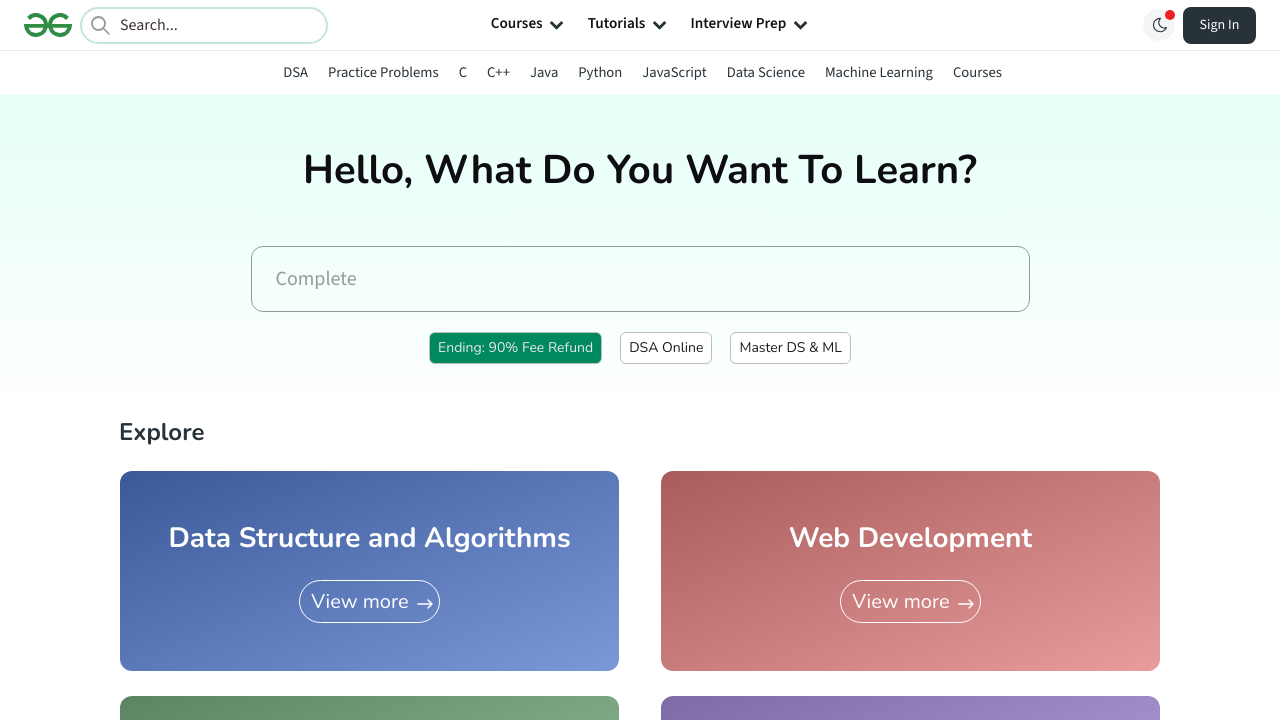

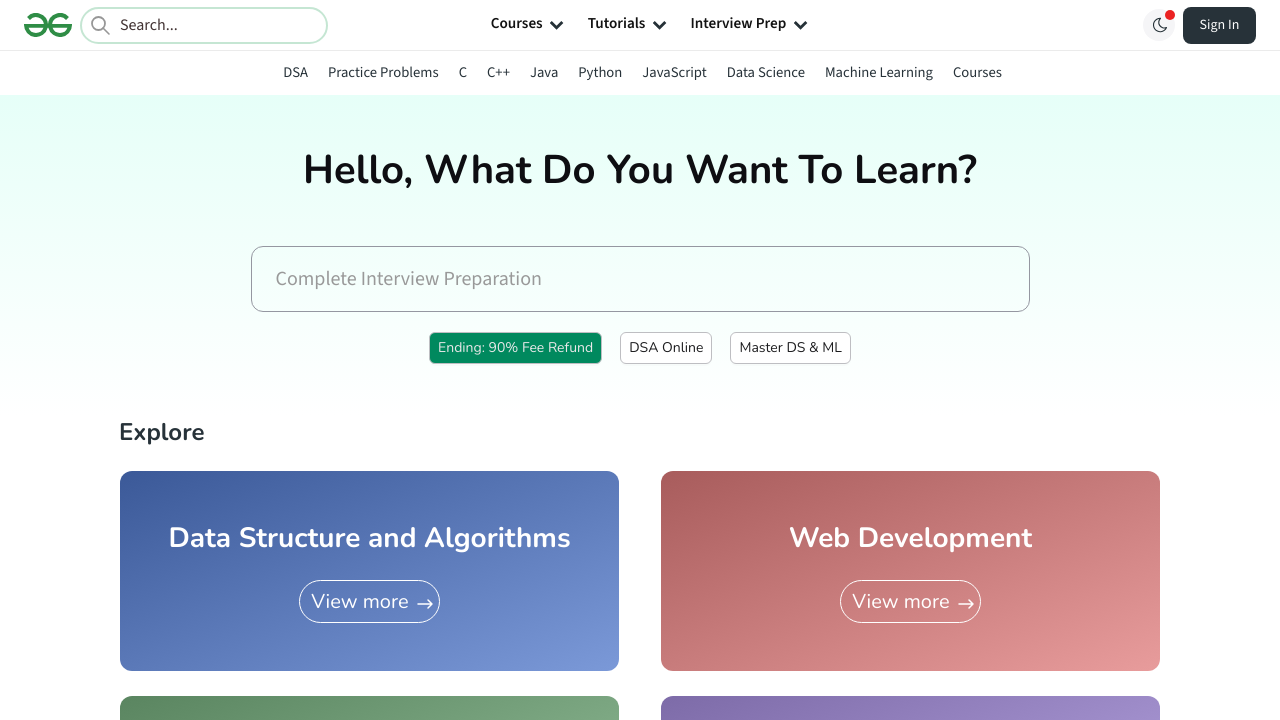